Tests checkbox functionality by ensuring both checkboxes on the page are selected, clicking them if they are not already checked

Starting URL: https://the-internet.herokuapp.com/checkboxes

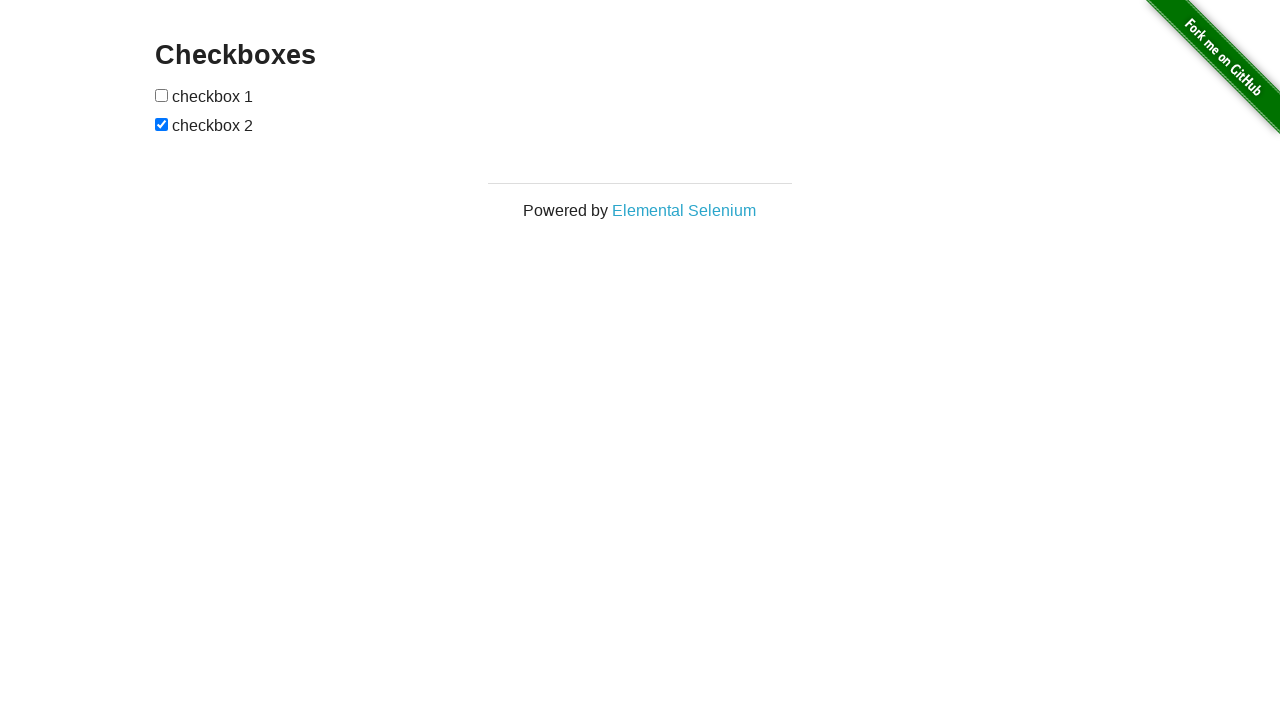

Located first checkbox element
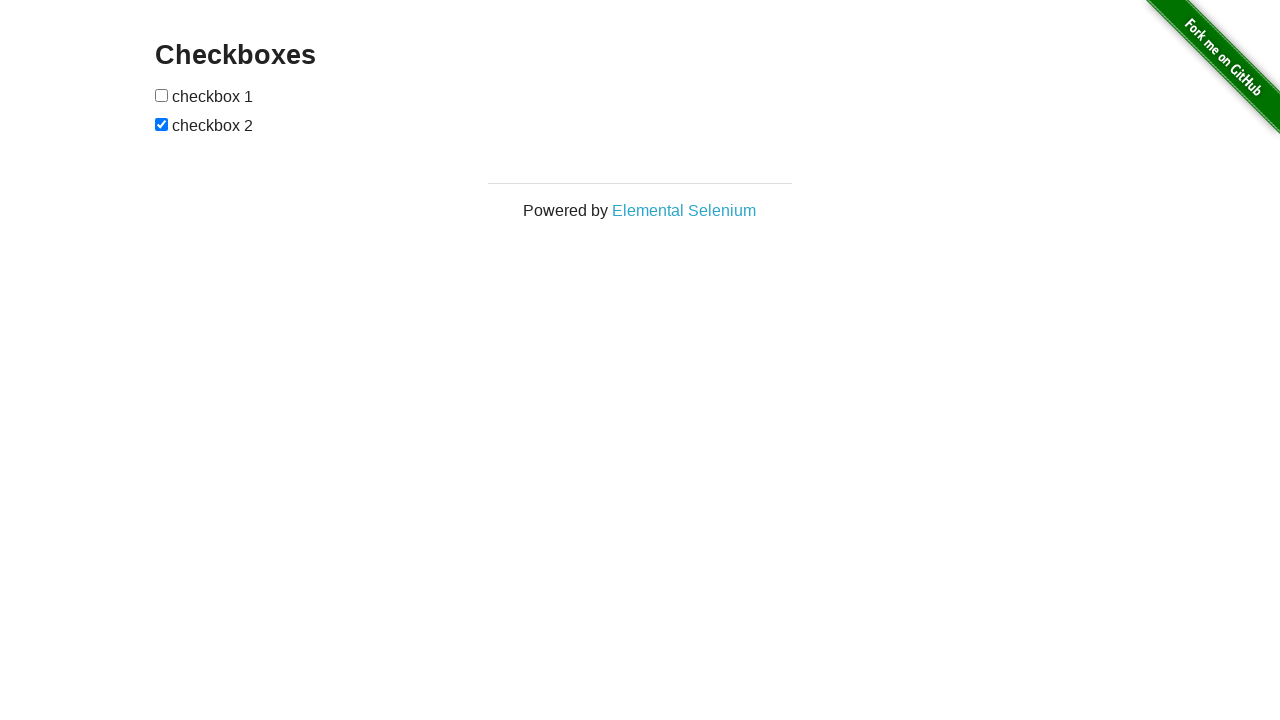

Located second checkbox element
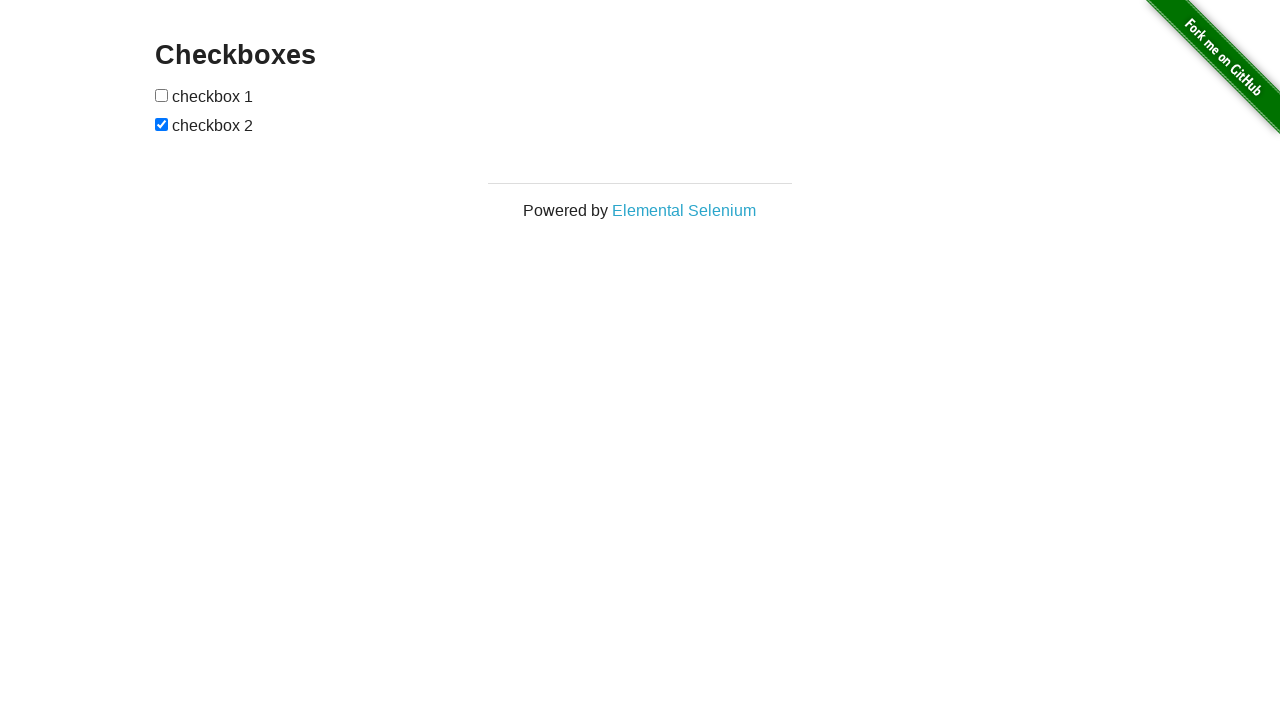

Checked first checkbox status - it was not checked
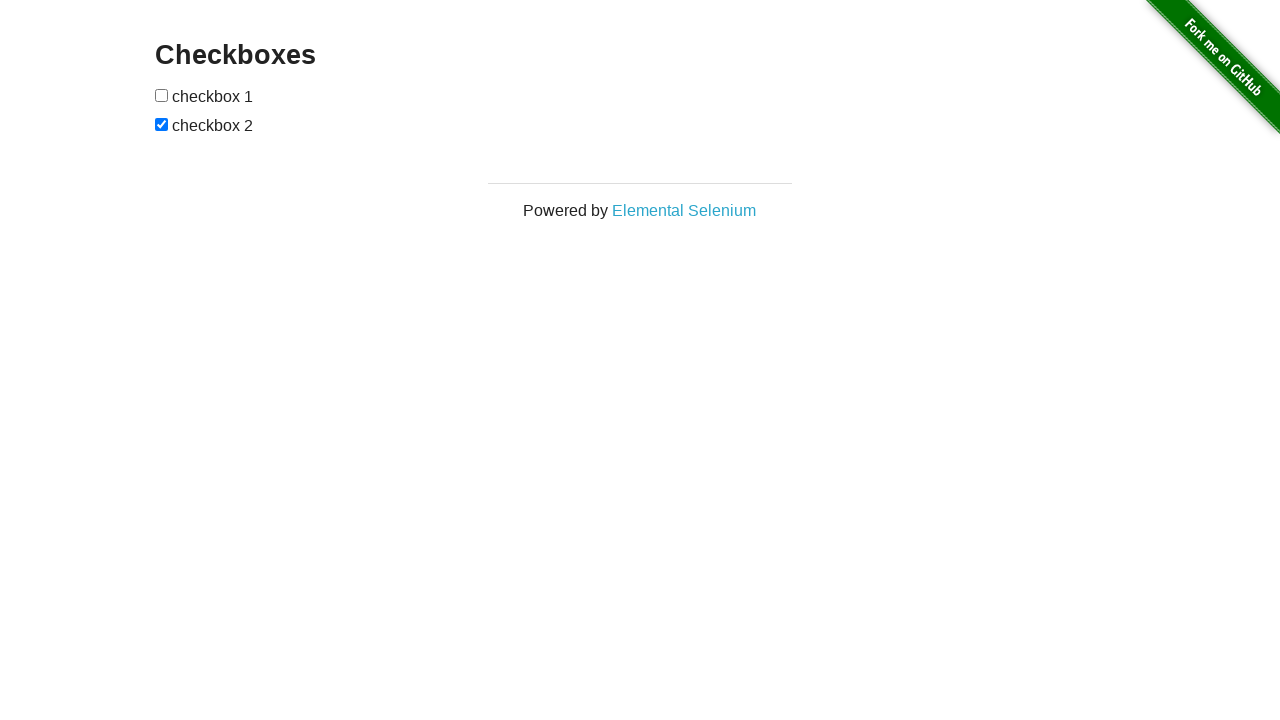

Clicked first checkbox to select it at (162, 95) on (//input[@type='checkbox'])[1]
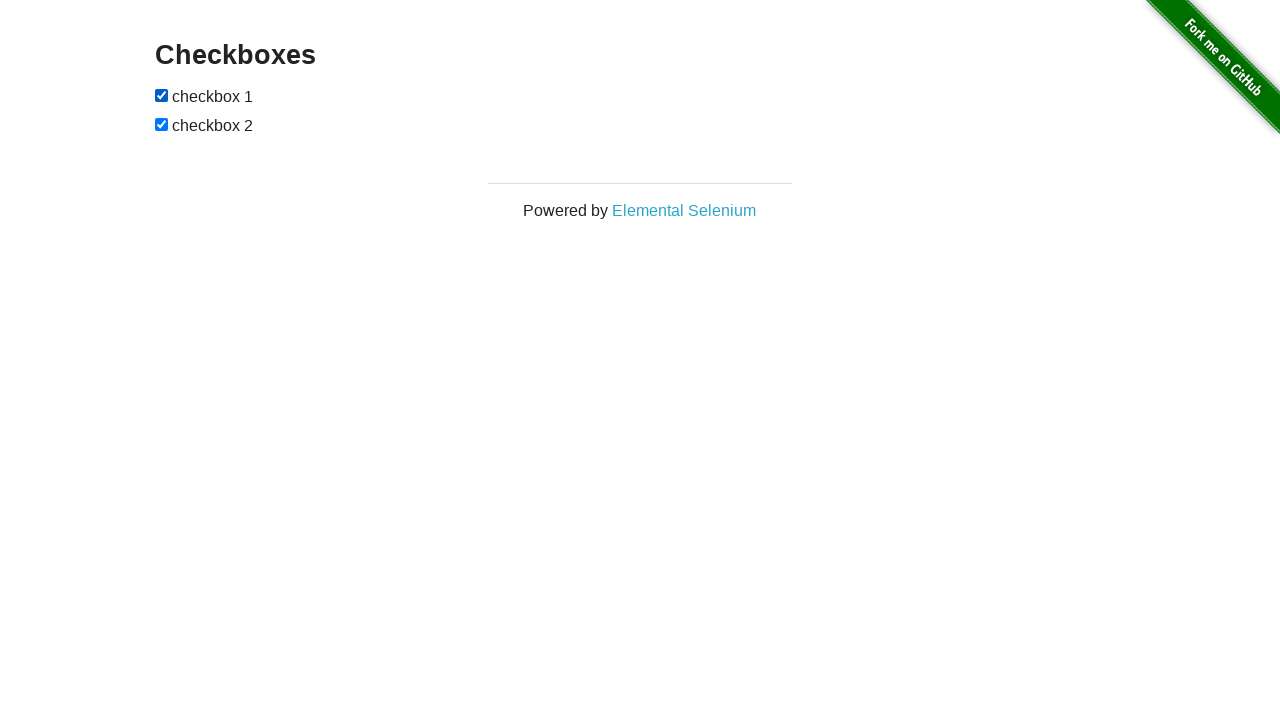

Checked second checkbox status - it was already checked
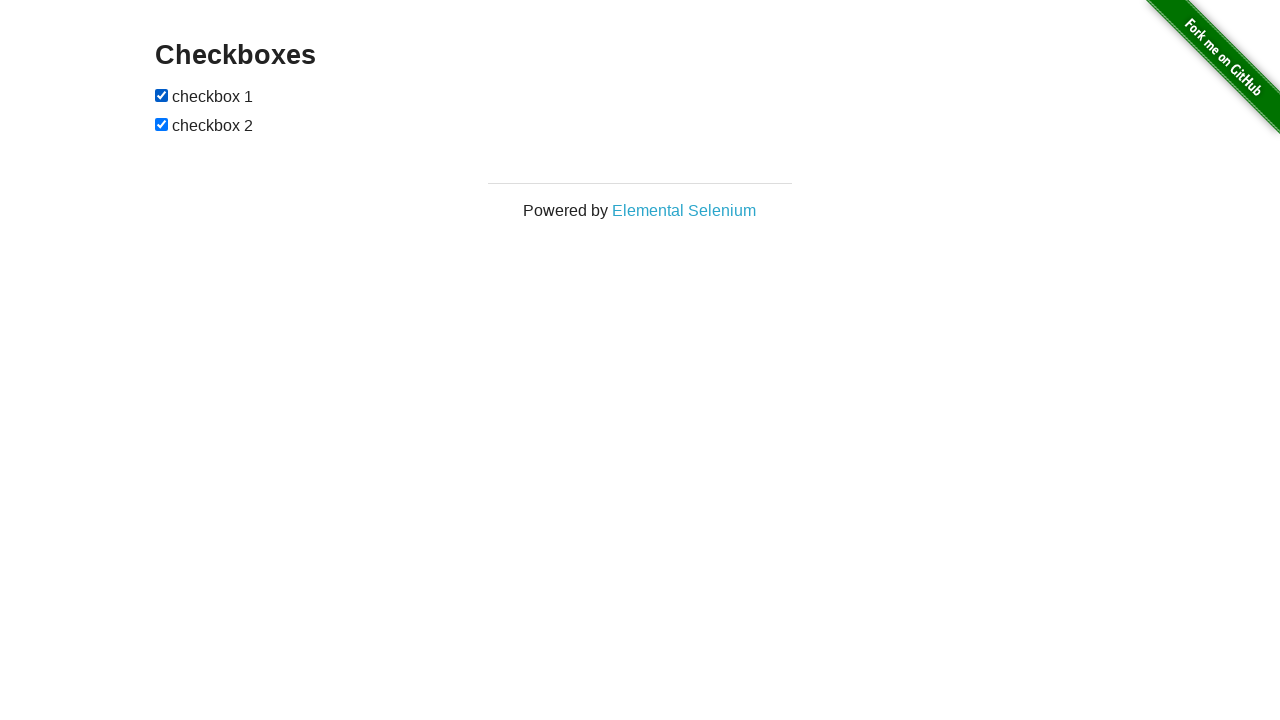

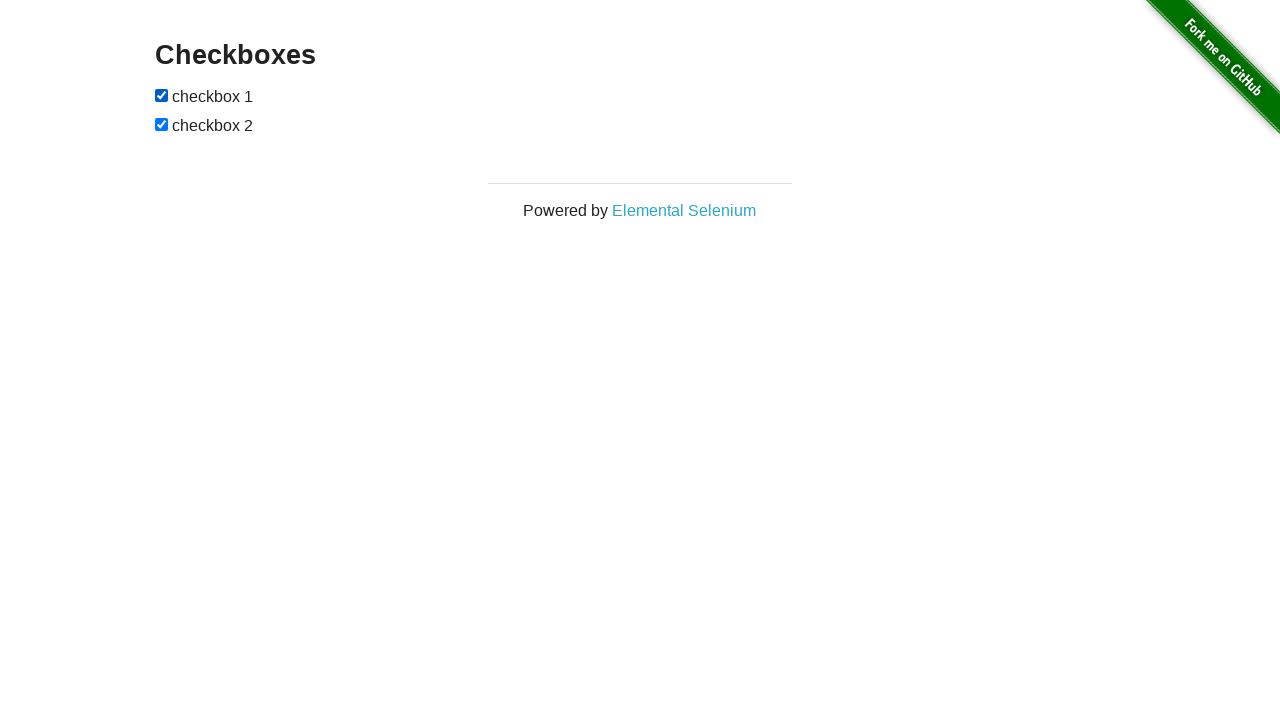